Basic browser automation test that navigates to Rahul Shetty Academy homepage and retrieves the page title and current URL.

Starting URL: https://rahulshettyacademy.com

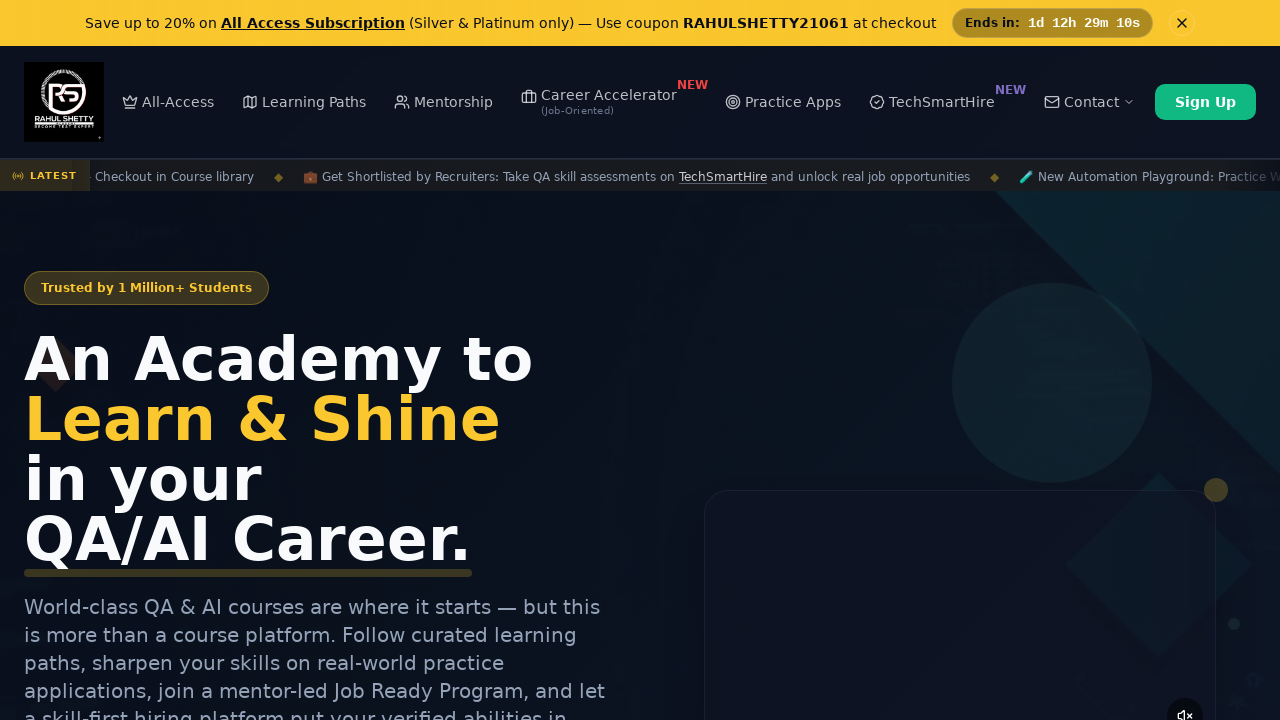

Waited for page to fully load (domcontentloaded)
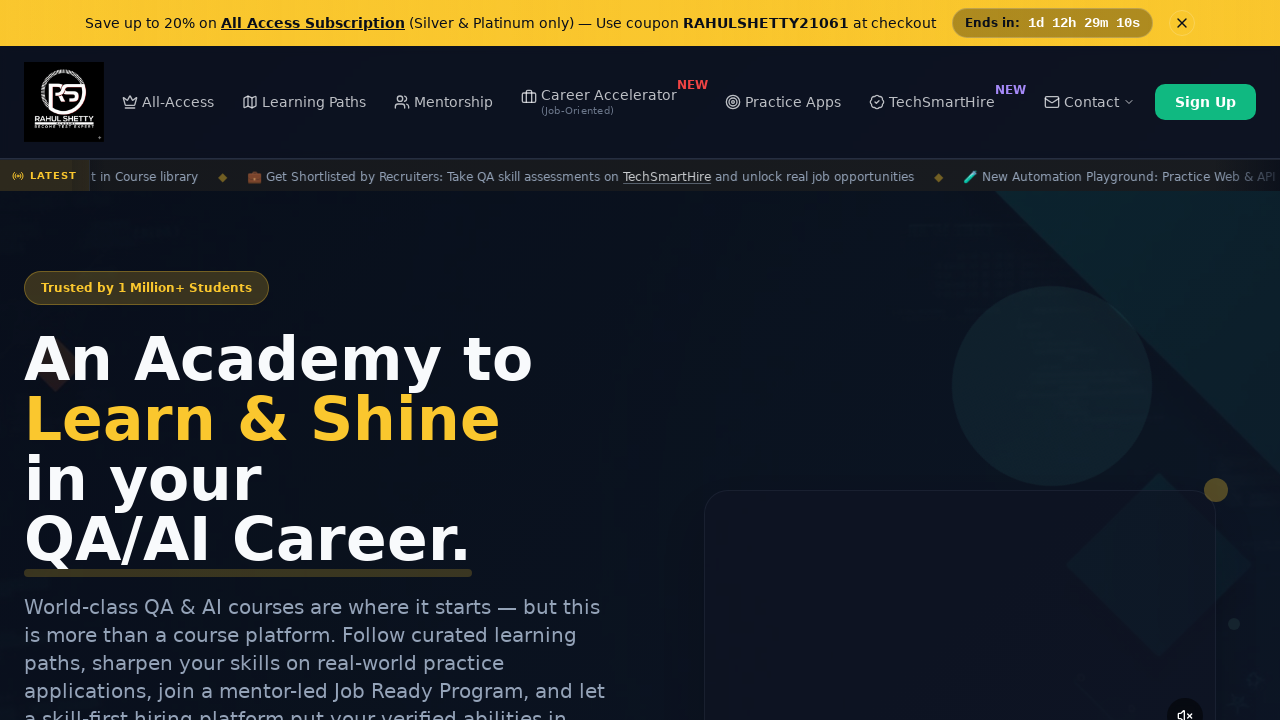

Retrieved page title: Rahul Shetty Academy | QA Automation, Playwright, AI Testing & Online Training
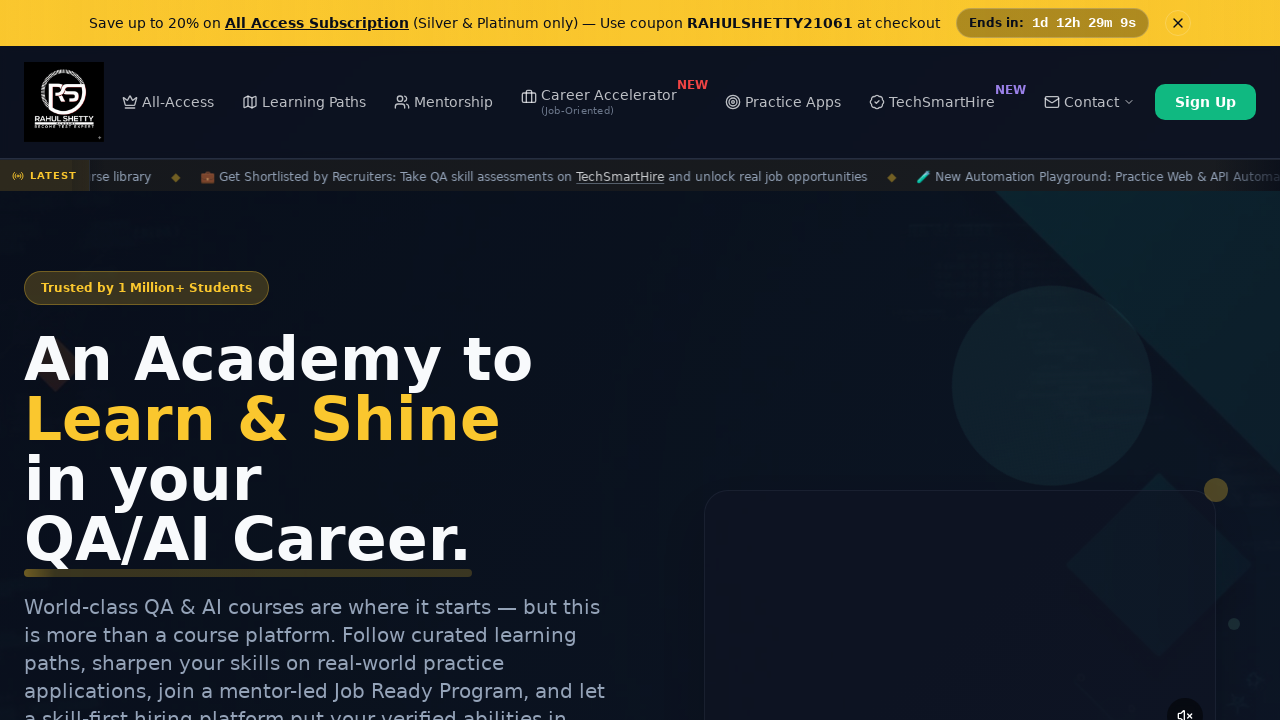

Retrieved current URL: https://rahulshettyacademy.com/
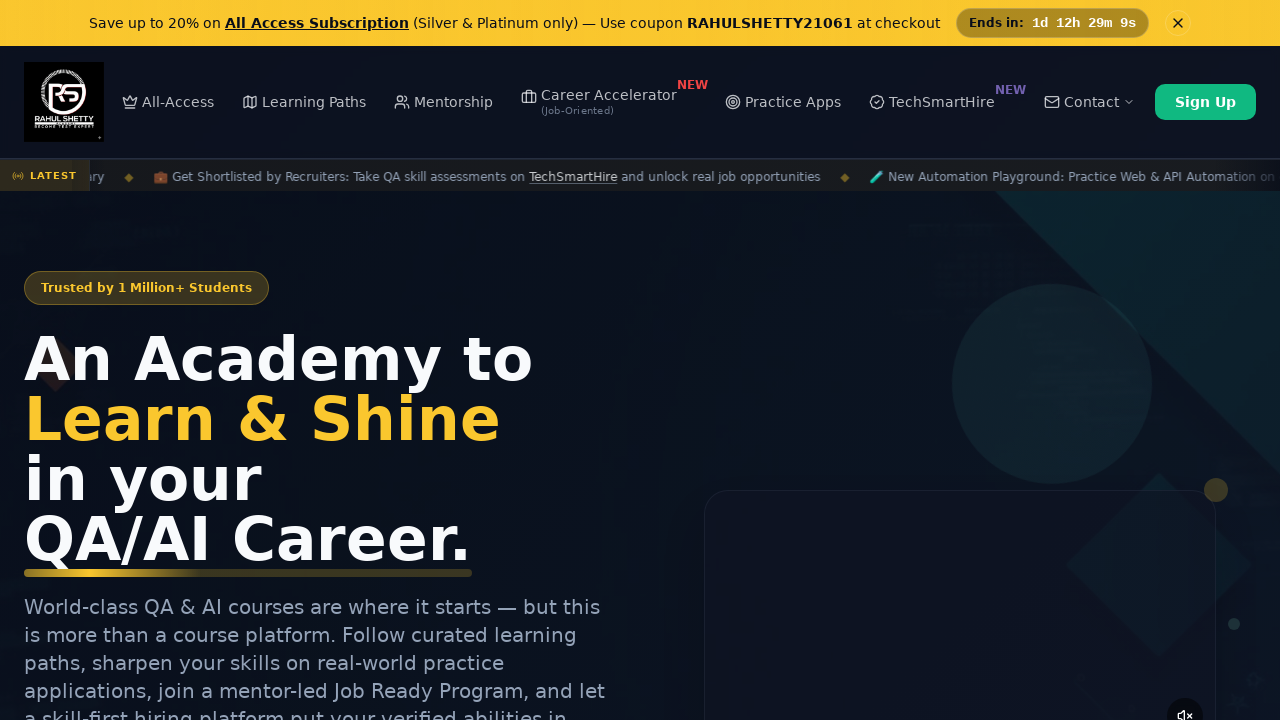

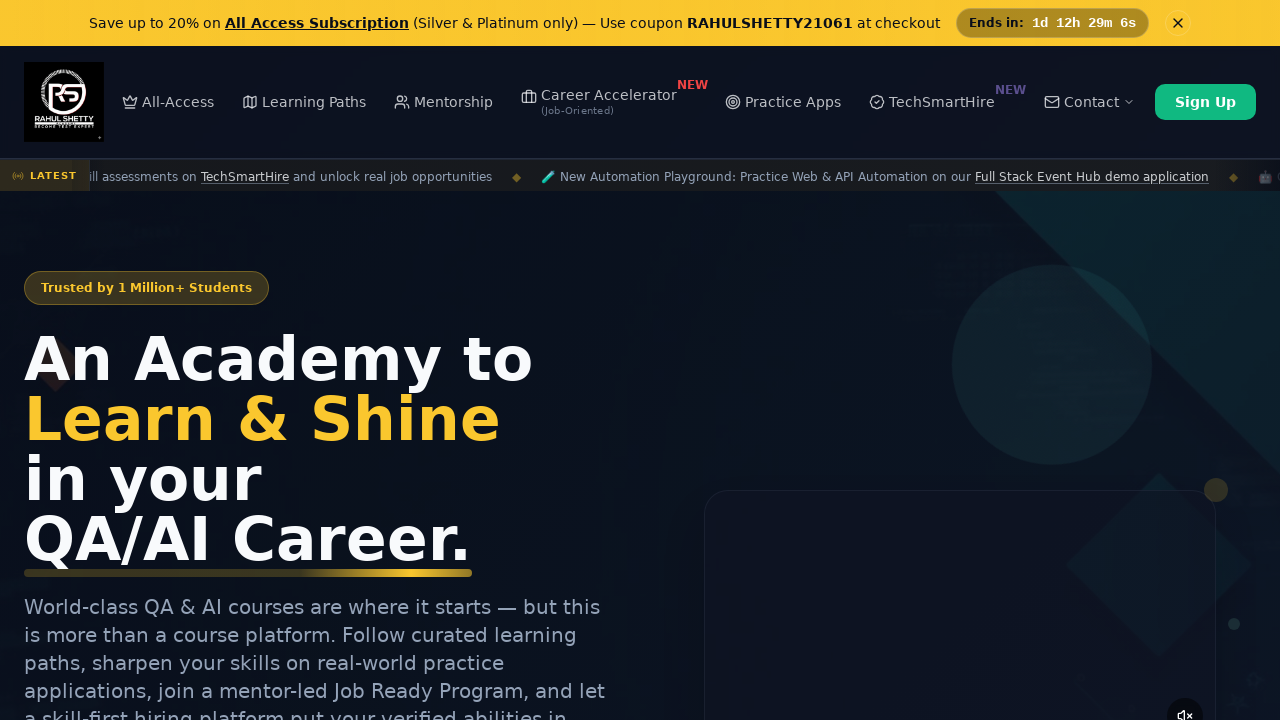